Tests dropdown selection by selecting Option 2 using value attribute and verifying the selection

Starting URL: https://the-internet.herokuapp.com/dropdown

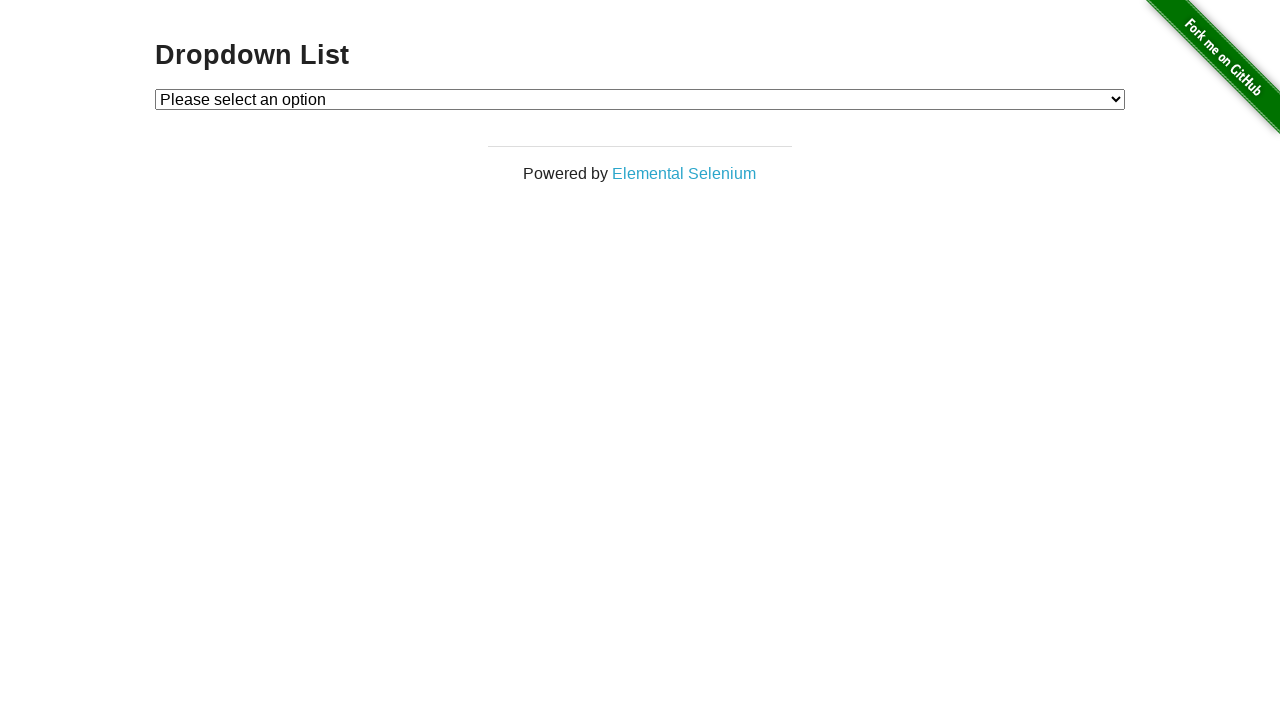

Selected Option 2 from dropdown using value attribute on #dropdown
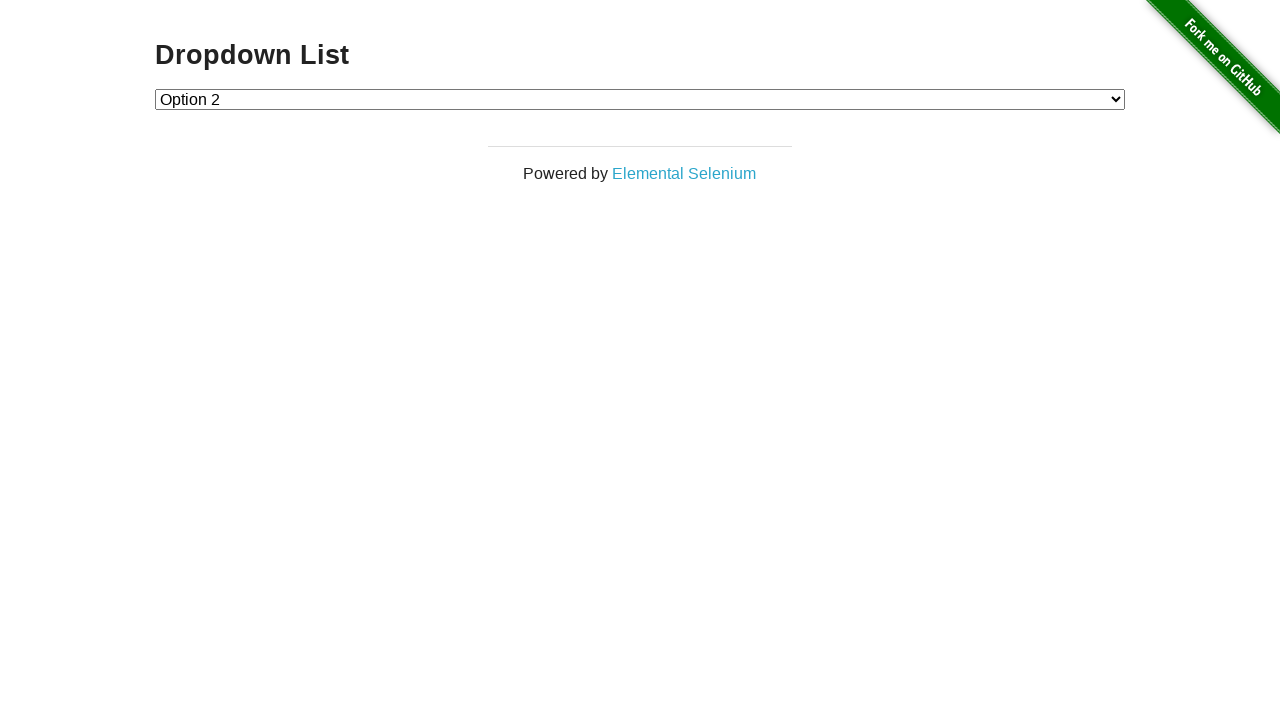

Retrieved selected dropdown value
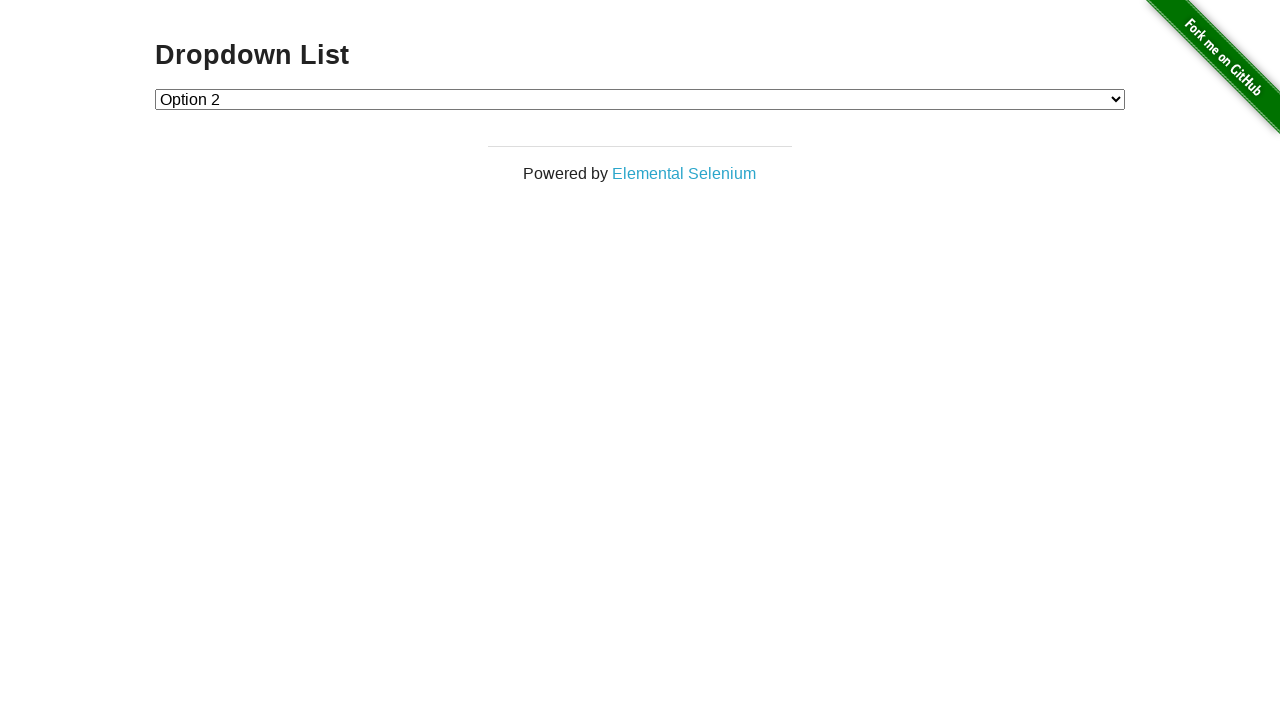

Verified that dropdown selection is Option 2 with value '2'
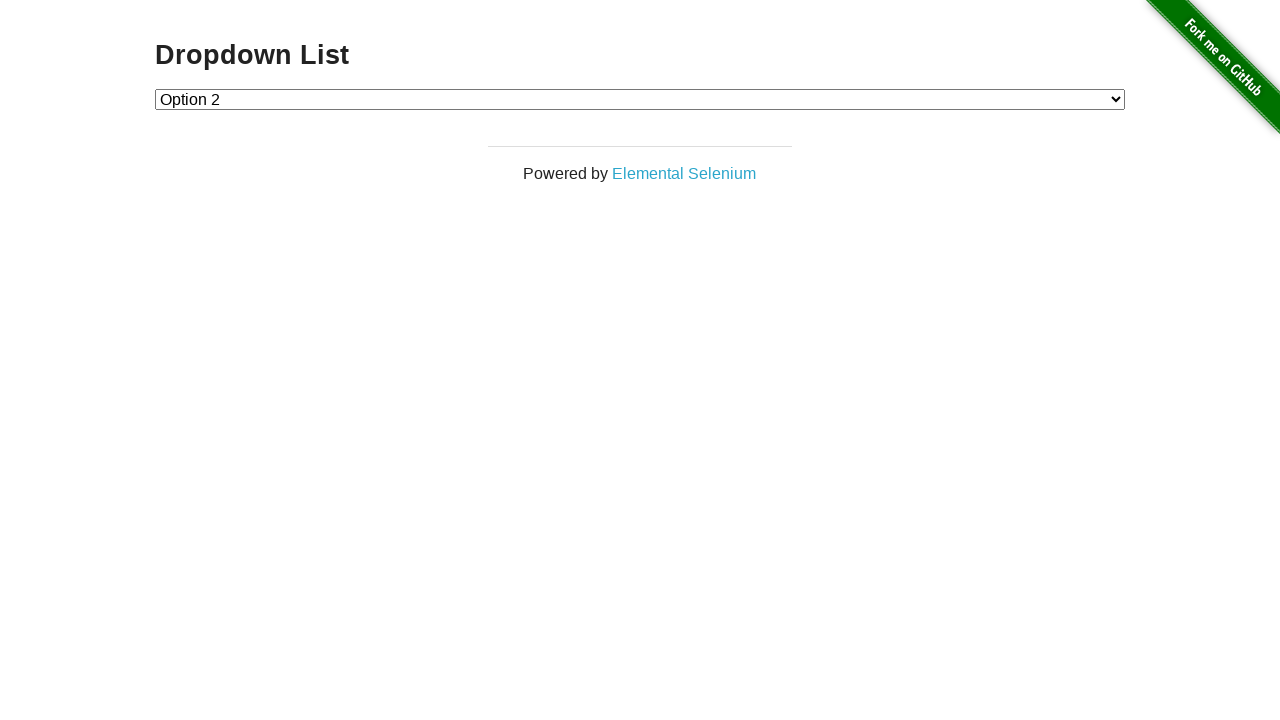

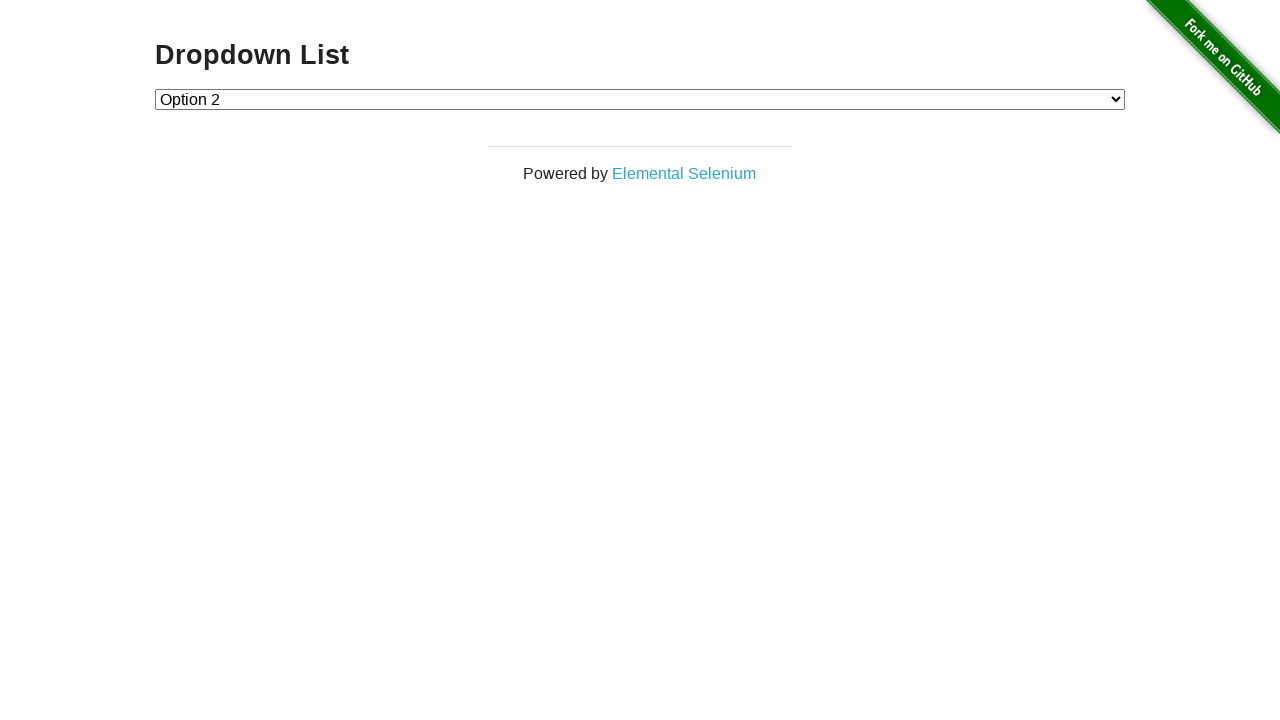